Tests element visibility controls by clicking hide/show buttons and interacting with a textbox that can be hidden or shown

Starting URL: https://rahulshettyacademy.com/AutomationPractice/

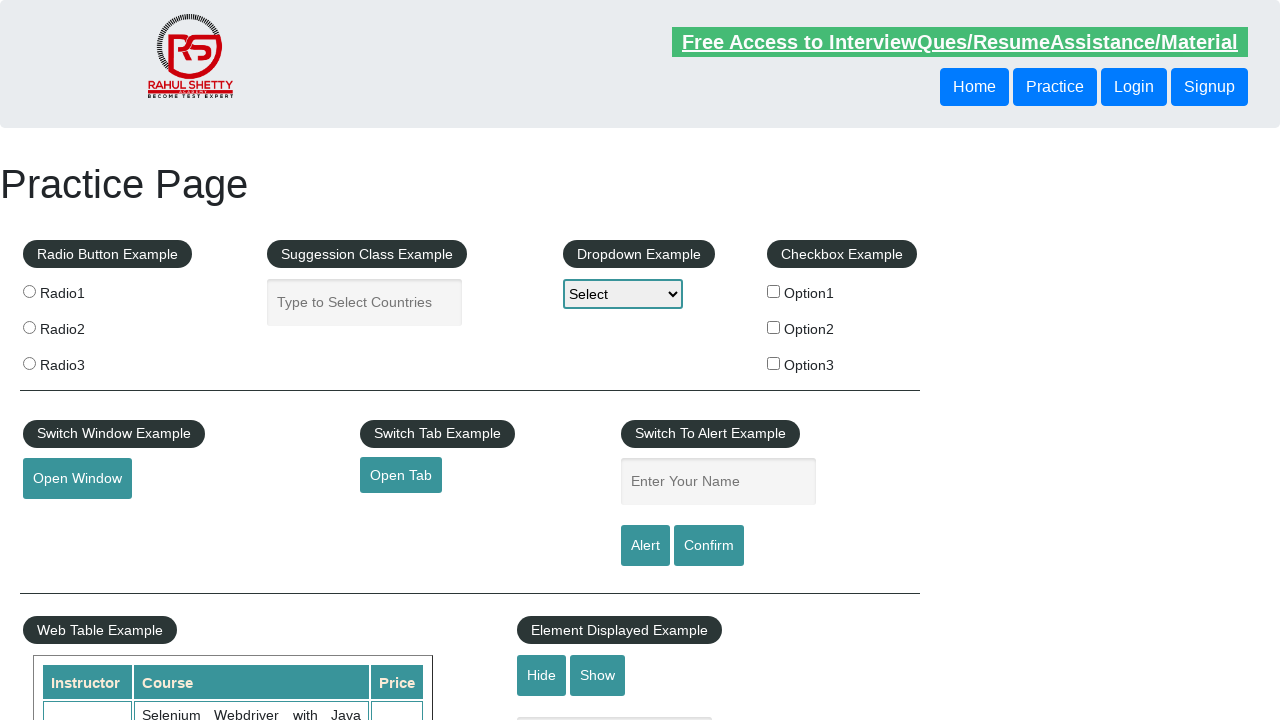

Scrolled to 'Element Displayed Example' section
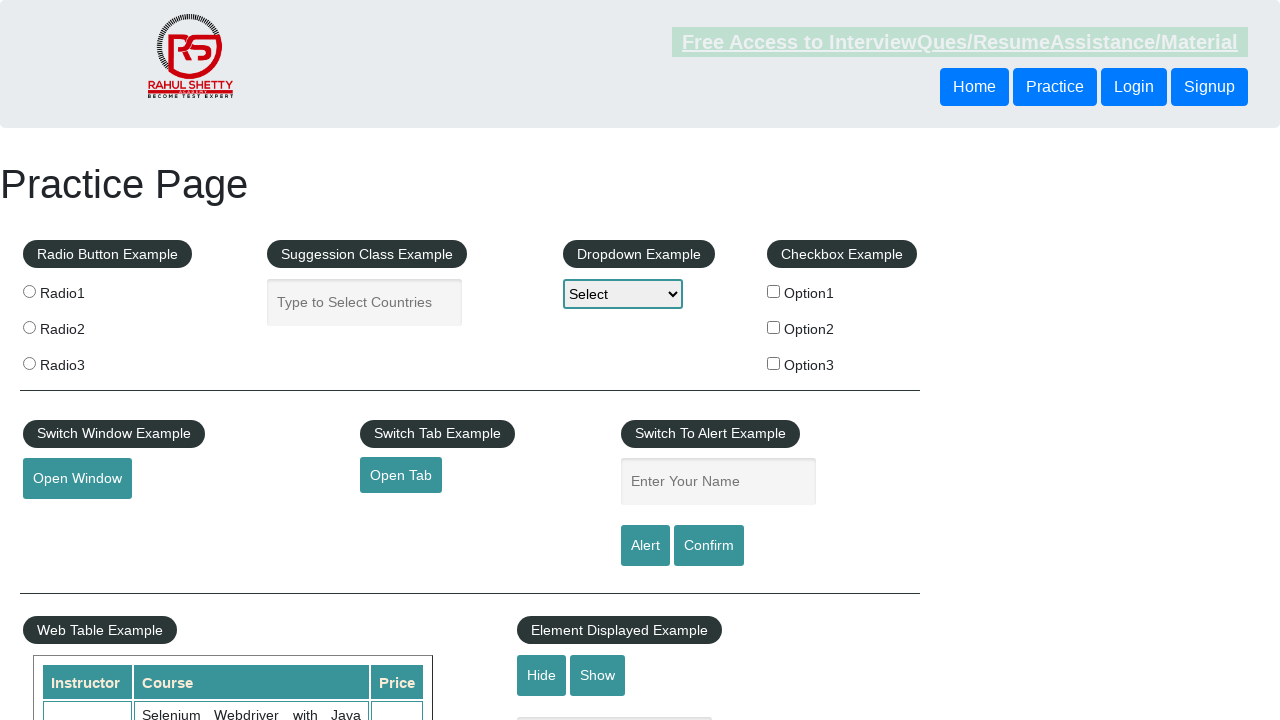

Clicked hide button to hide the textbox at (542, 675) on #hide-textbox
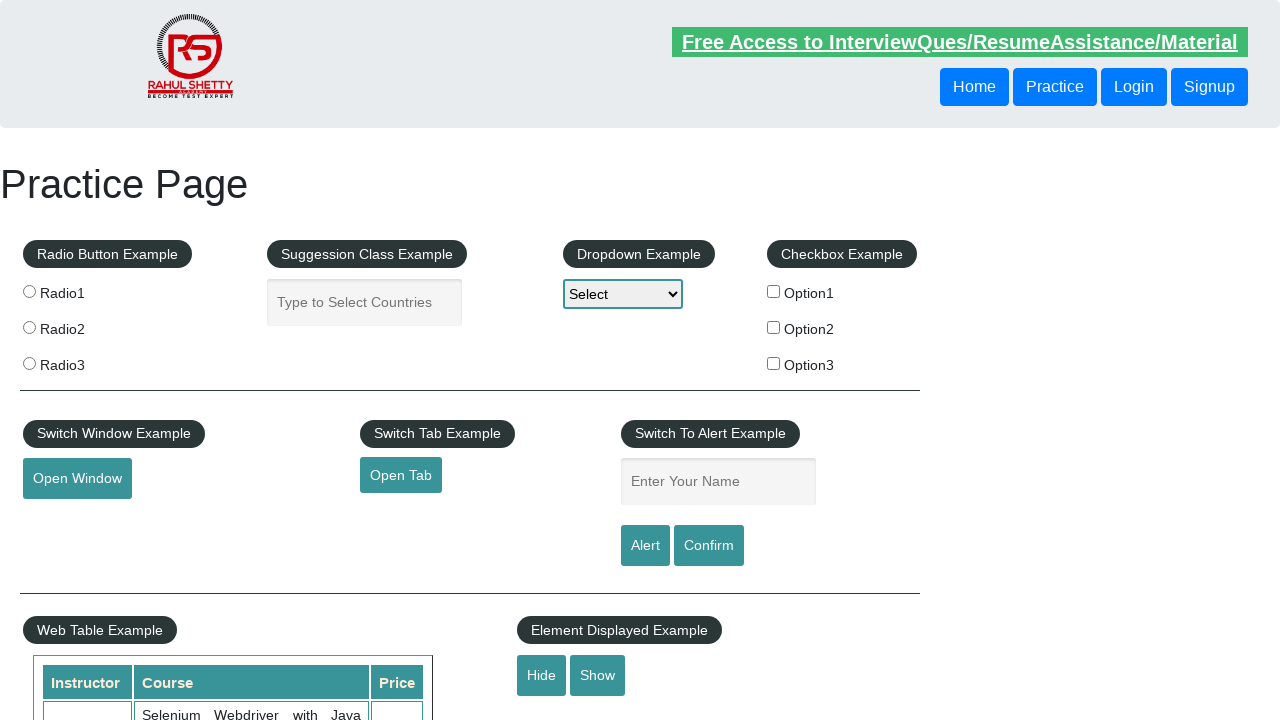

Filled hidden textbox with 'ayush' using JavaScript
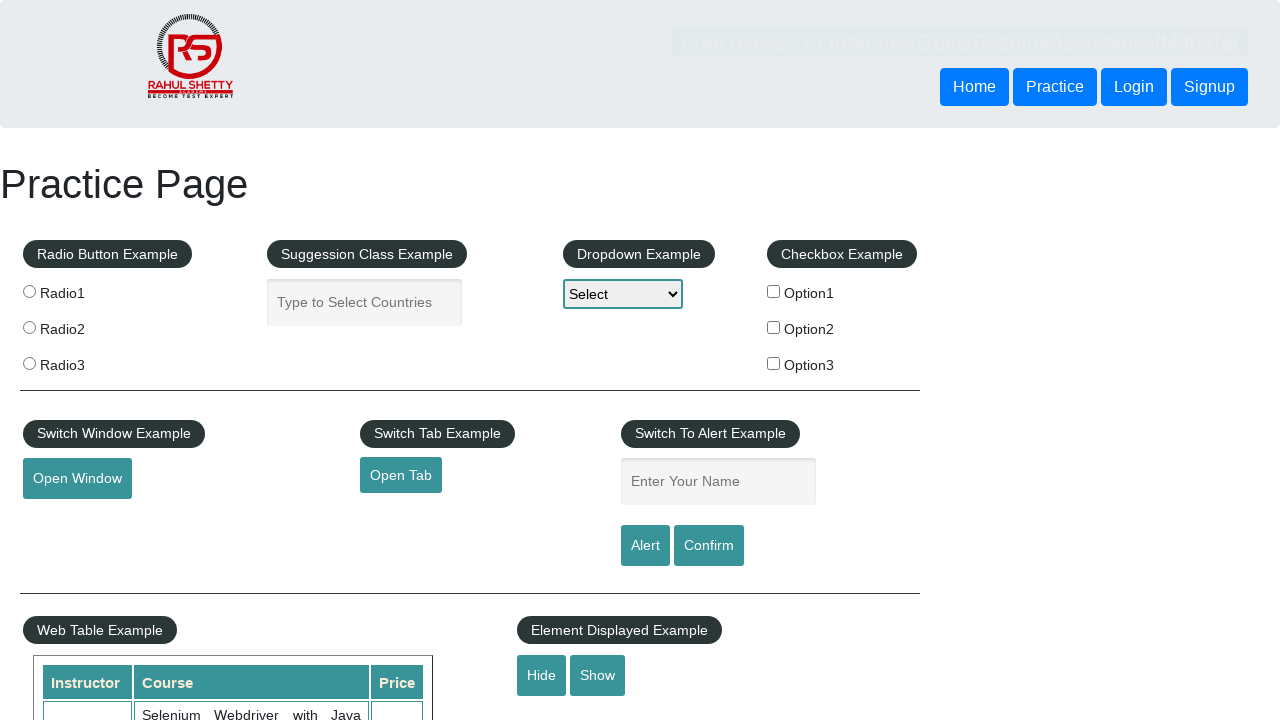

Clicked show button to display the textbox at (598, 675) on #show-textbox
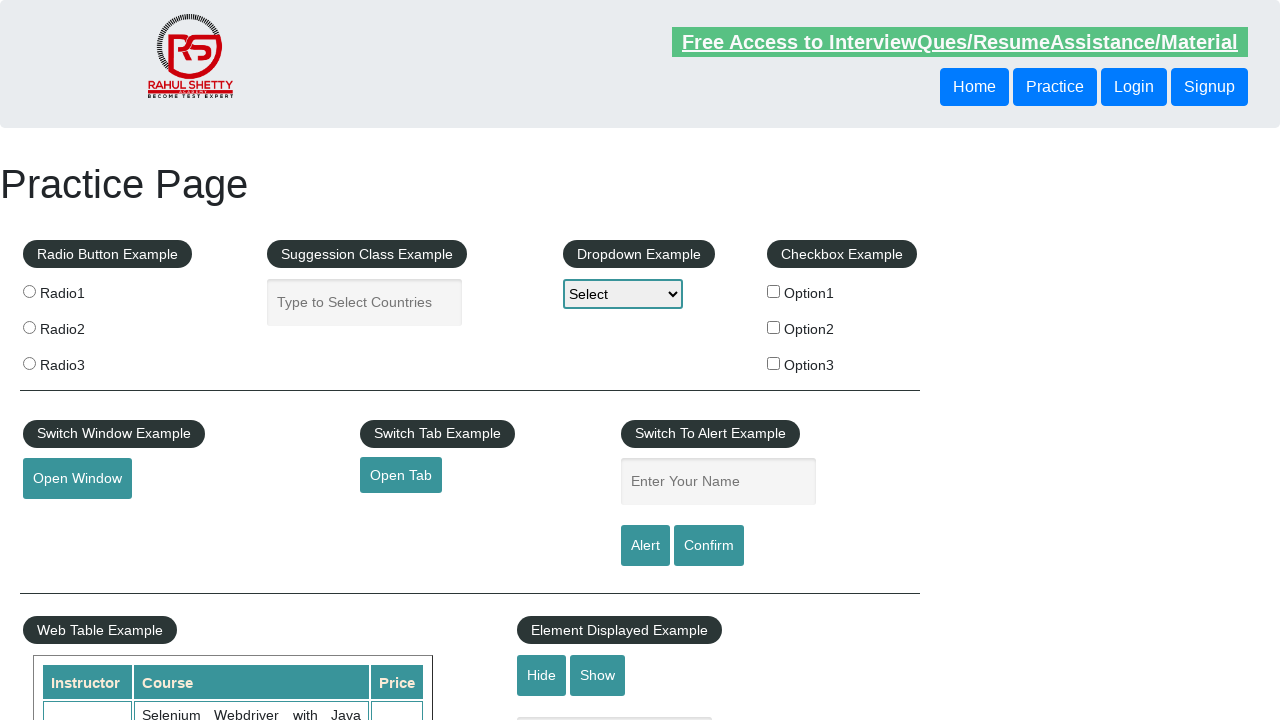

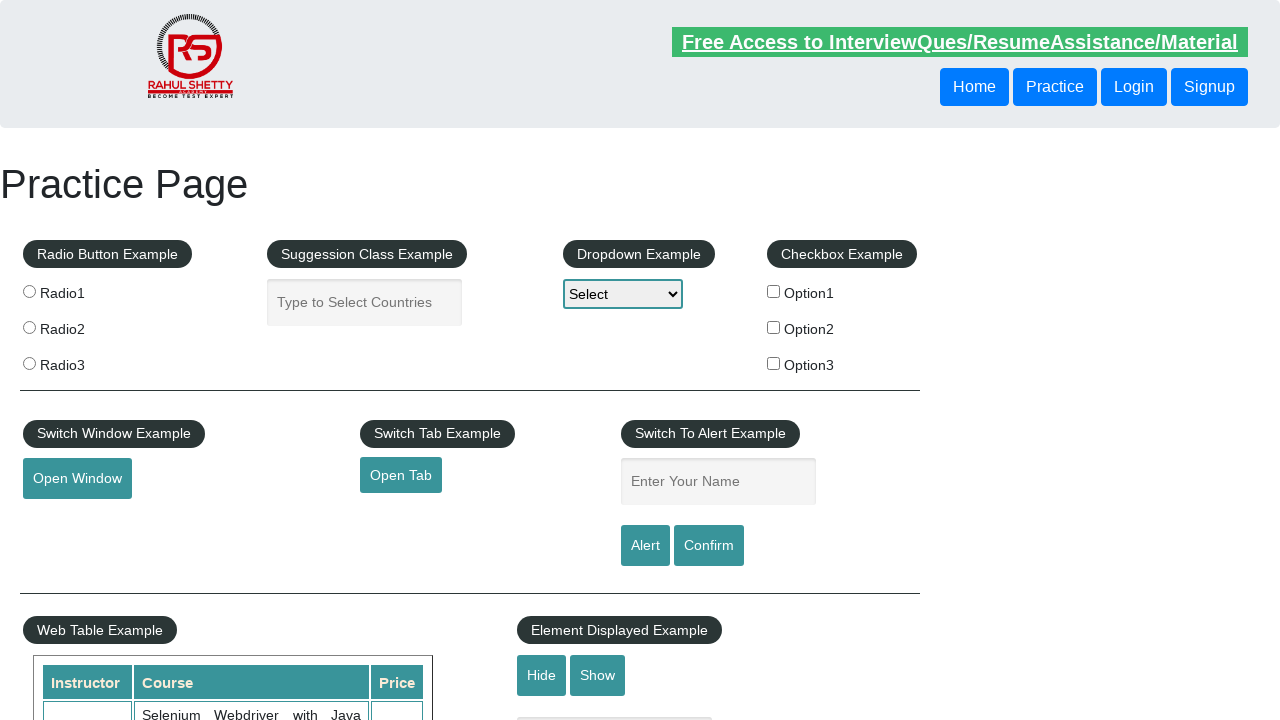